Tests double-click functionality on a checkbox, verifying it remains checked after being clicked twice

Starting URL: https://the-internet.herokuapp.com/checkboxes

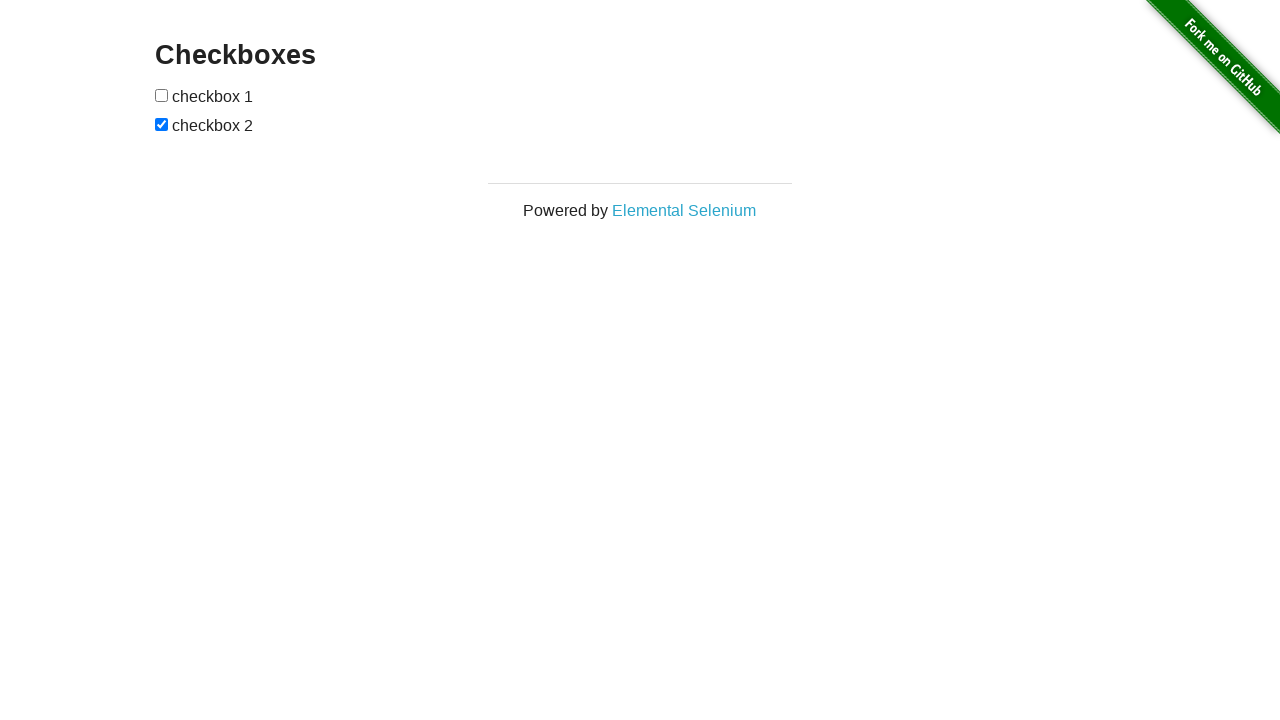

Waited for page to fully load (networkidle state)
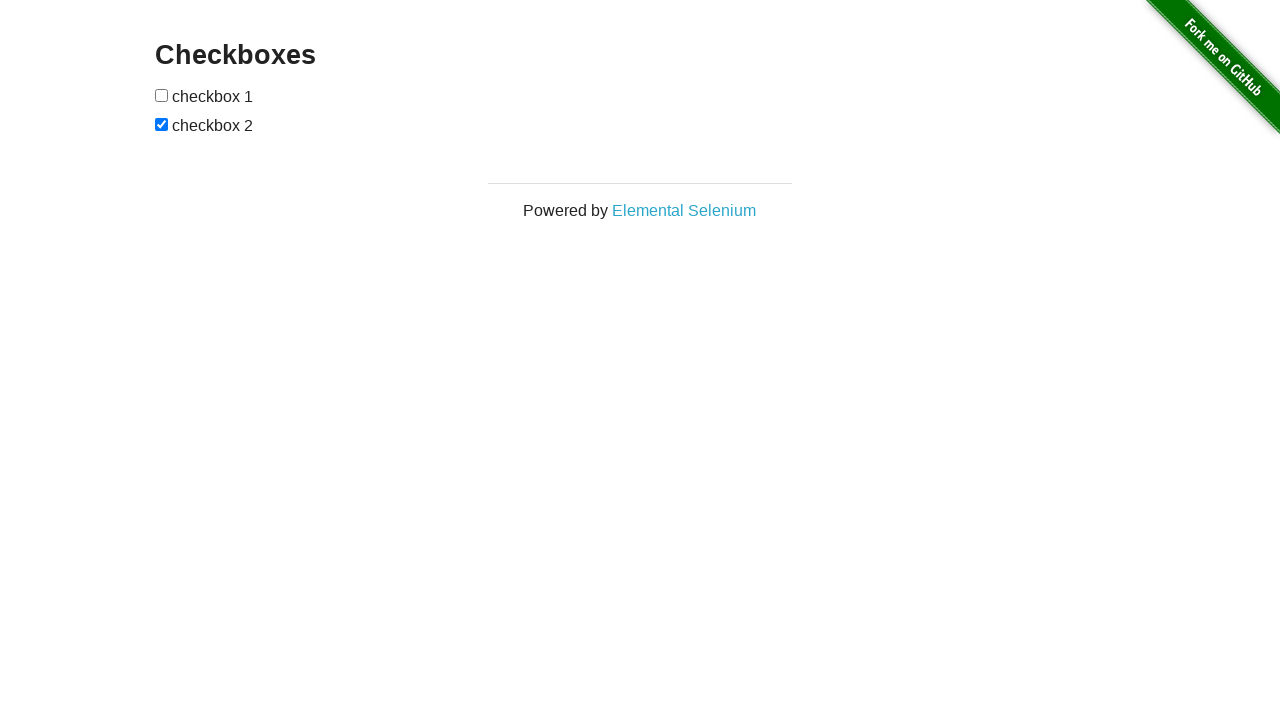

Double-clicked on the second checkbox at (162, 124) on xpath=//input[2]
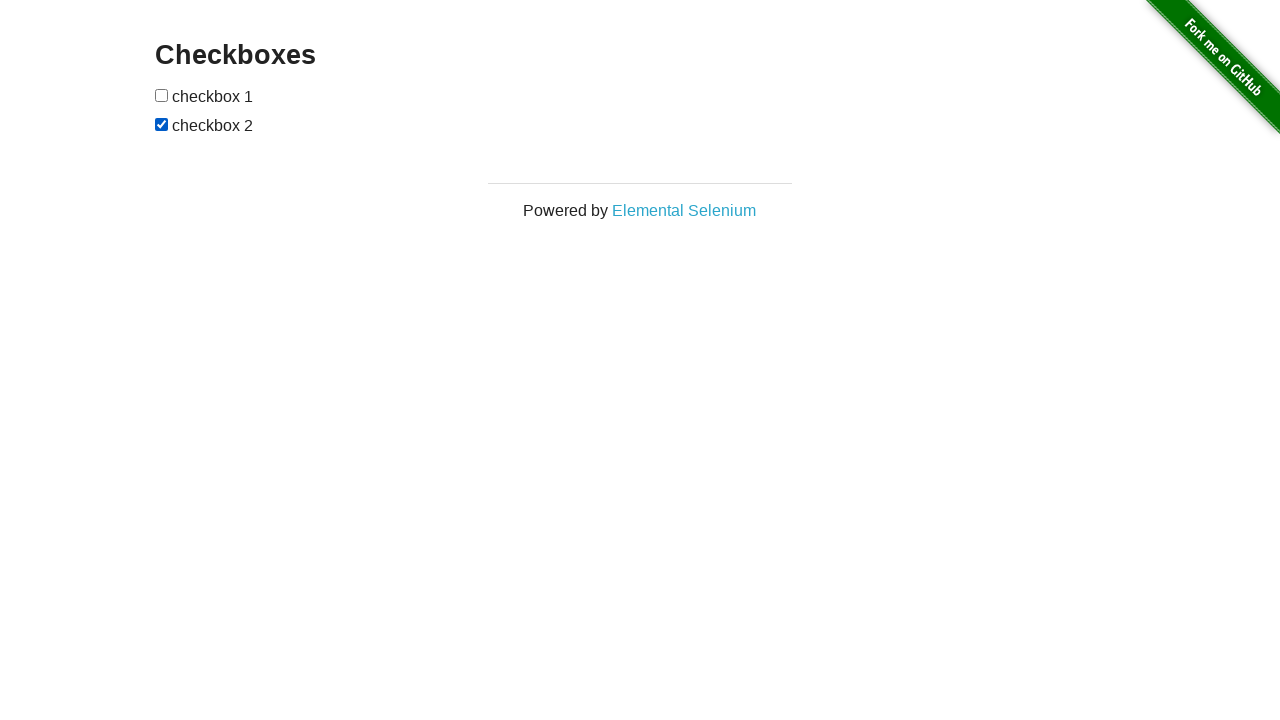

Verified that the second checkbox remains checked after double-click
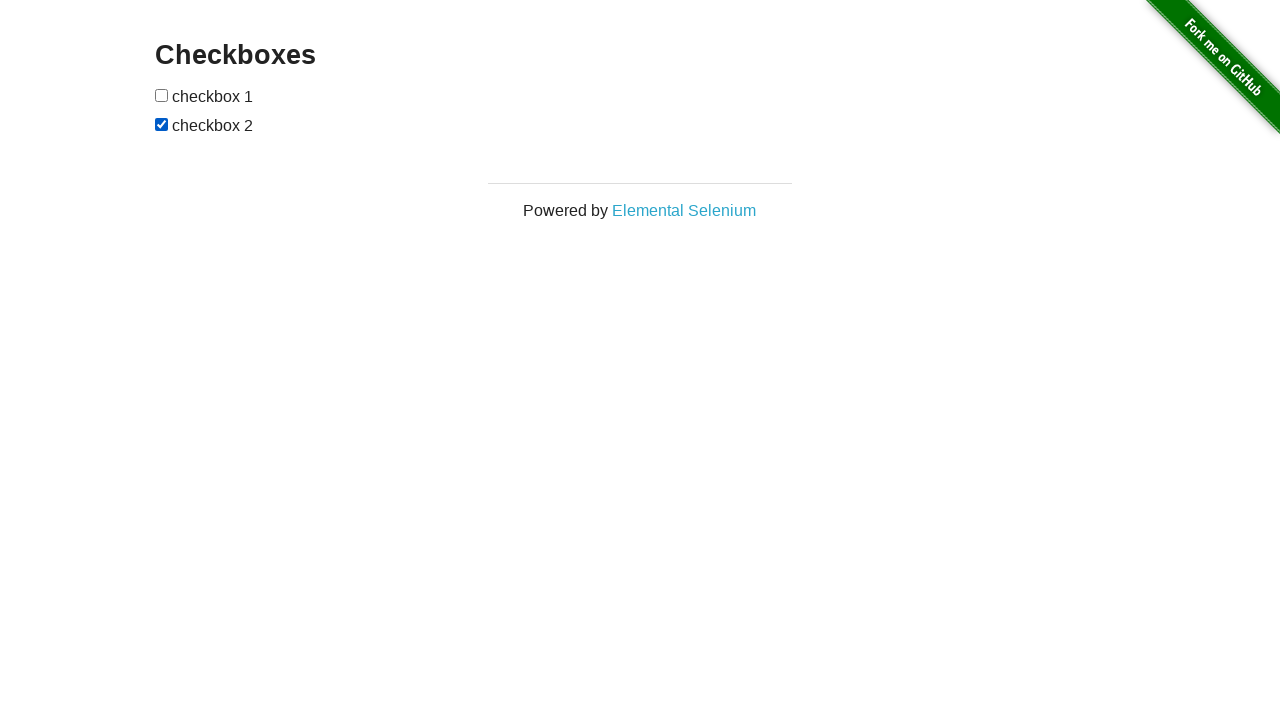

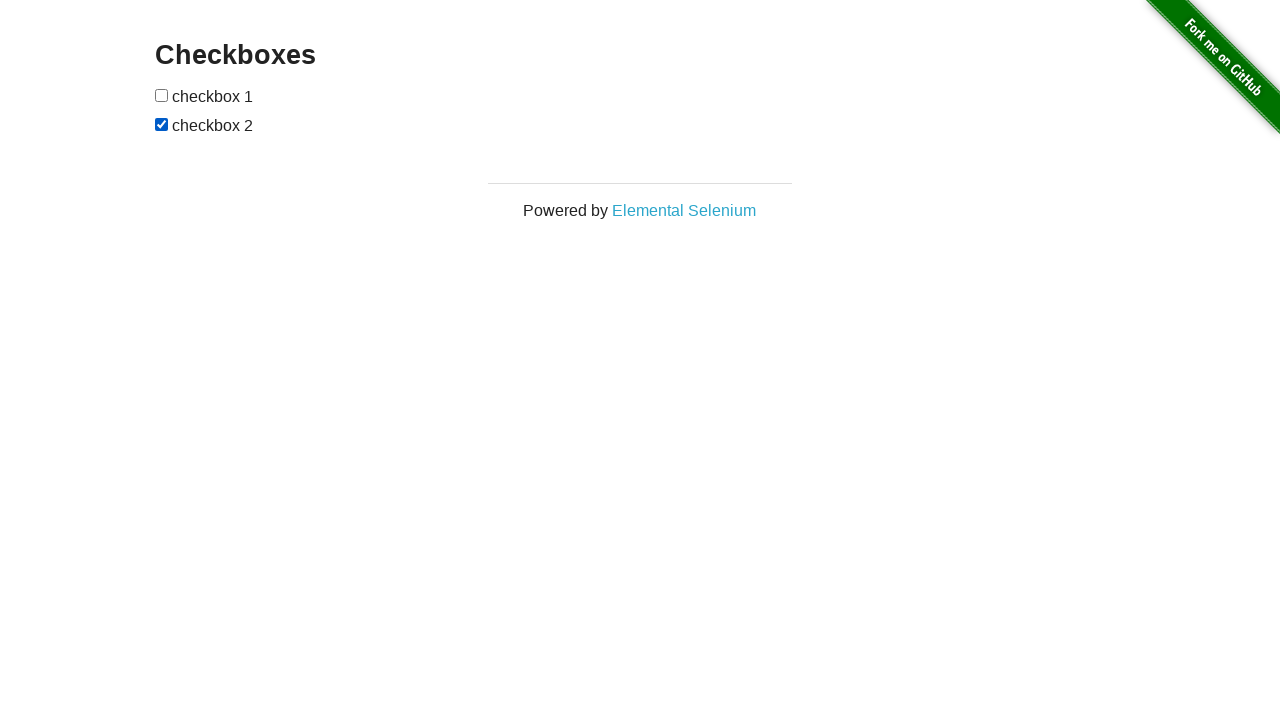